Tests hovering over a link to display a tooltip and verifying the tooltip text.

Starting URL: https://demoqa.com/tool-tips

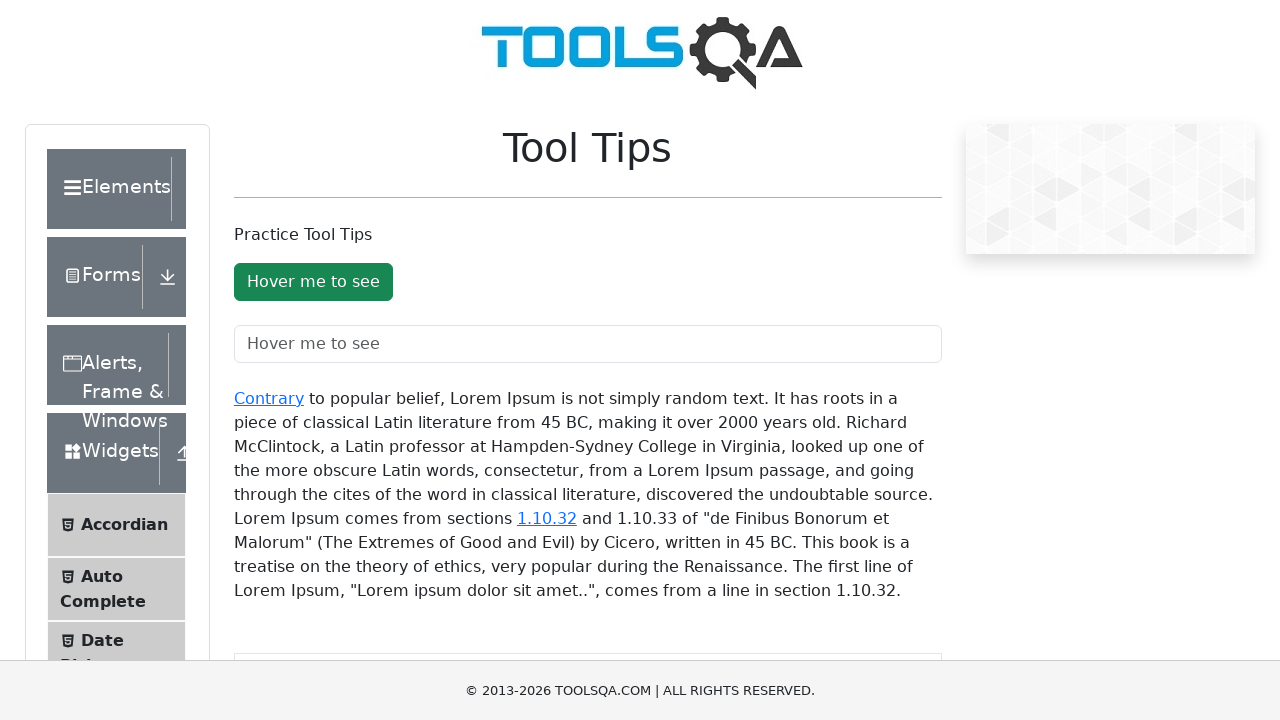

Hovered over the 'Contrary' link to trigger tooltip at (269, 398) on xpath=//a[text()='Contrary']
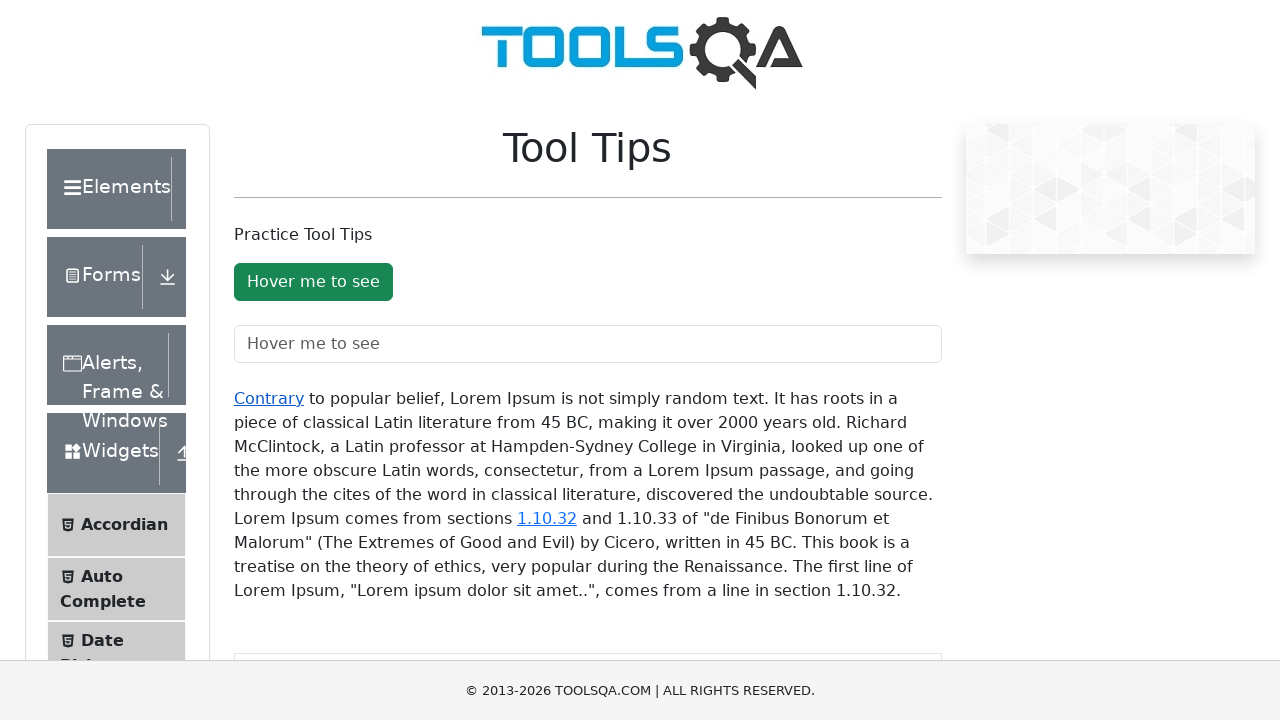

Tooltip appeared and is visible
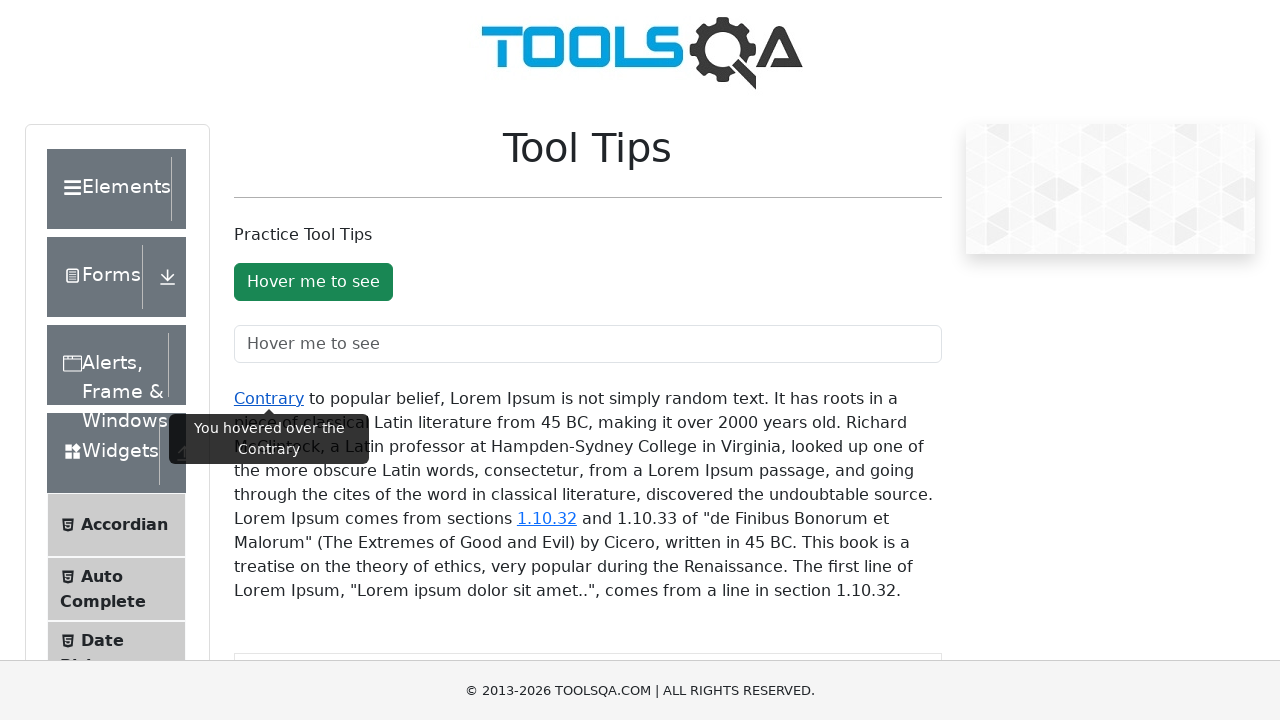

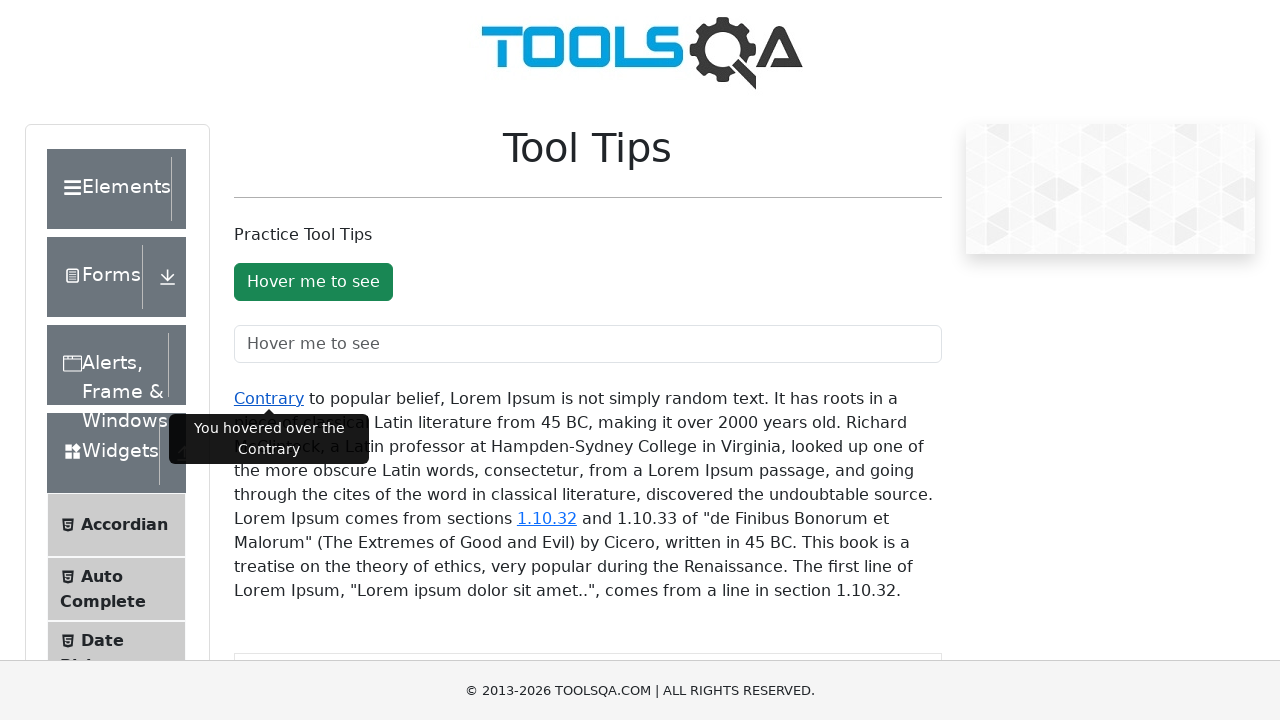